Tests the autocomplete input field by entering text

Starting URL: https://rahulshettyacademy.com/AutomationPractice/

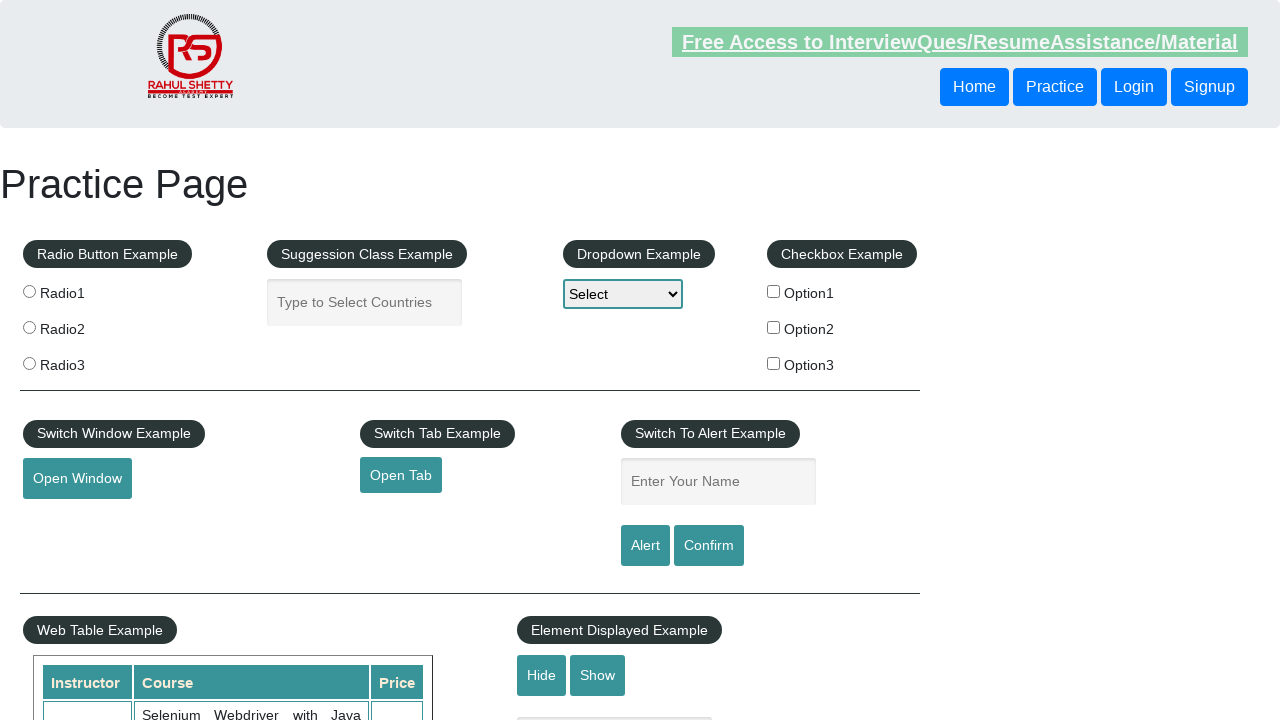

Filled autocomplete input field with 'hello' on #autocomplete
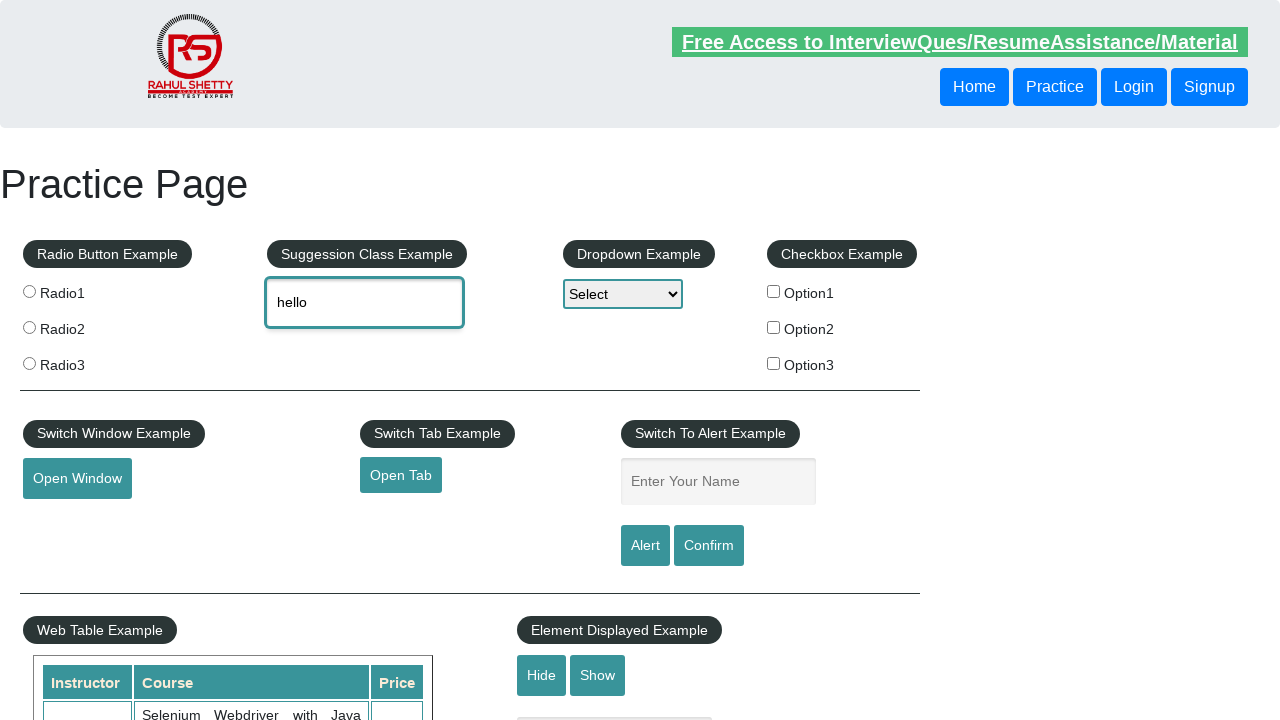

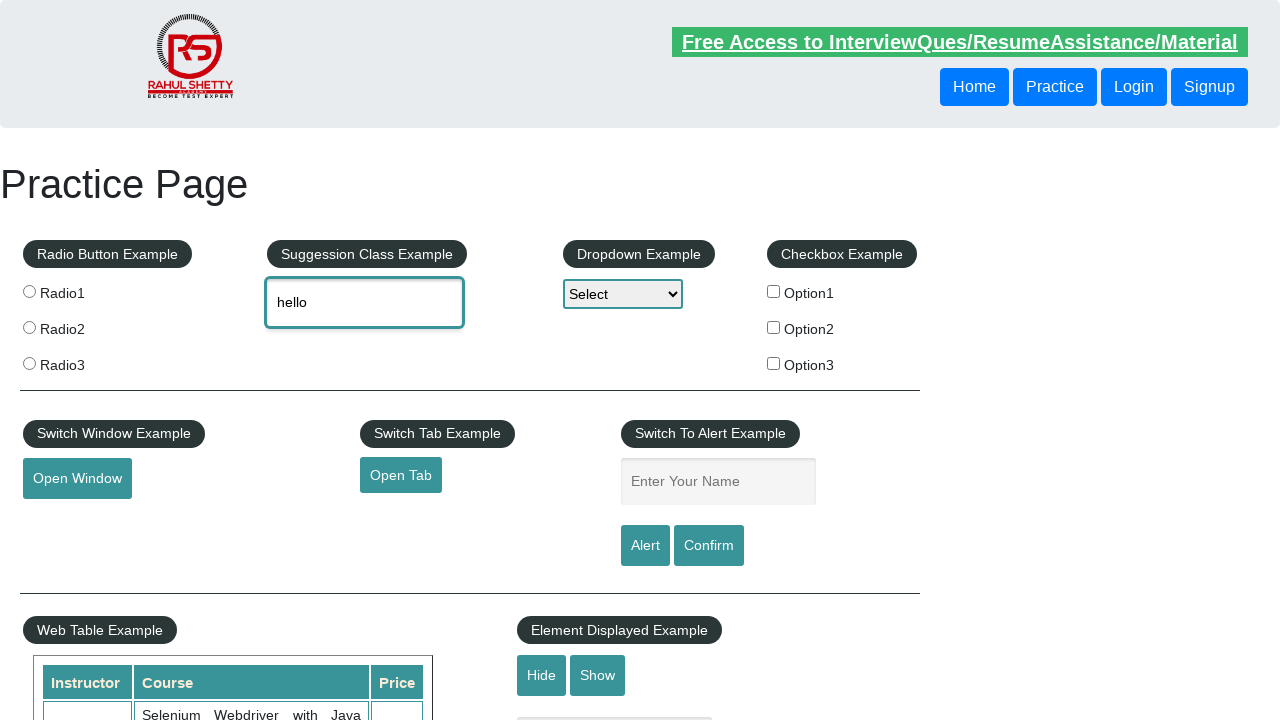